Tests dynamic control interactions by selecting a checkbox if unselected and enabling a text field to enter text

Starting URL: https://the-internet.herokuapp.com/dynamic_controls

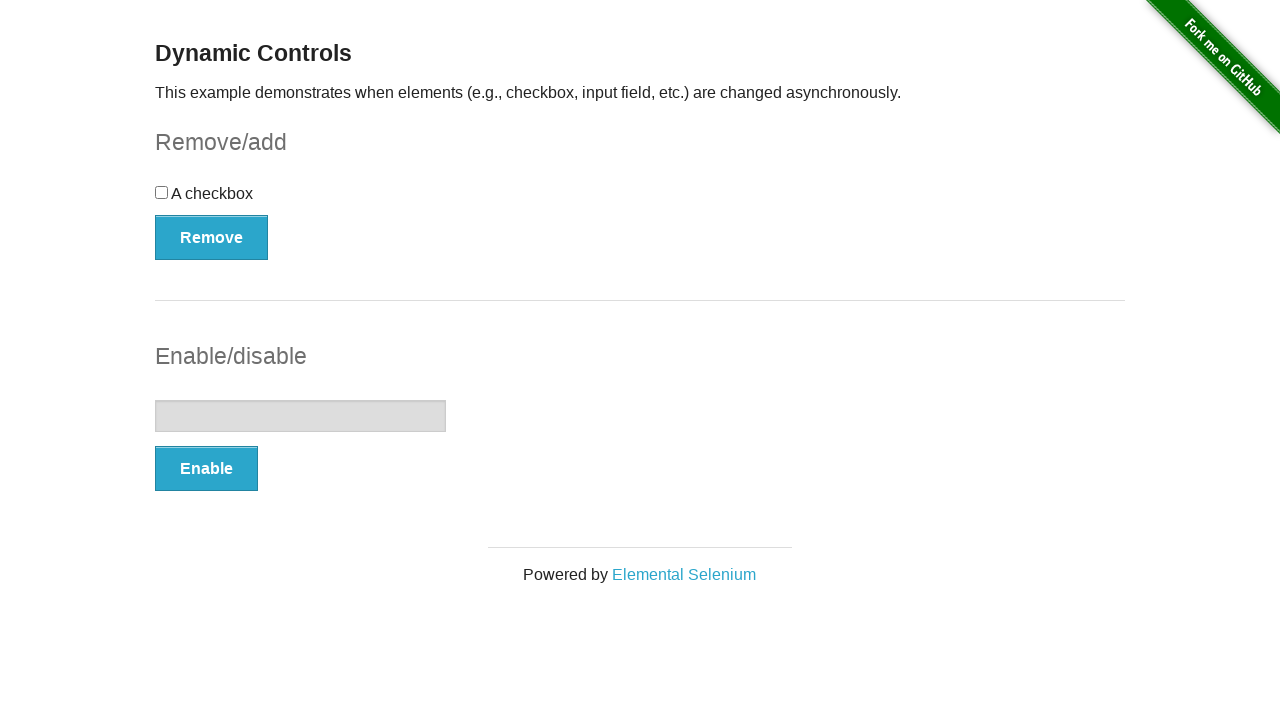

Located checkbox form element
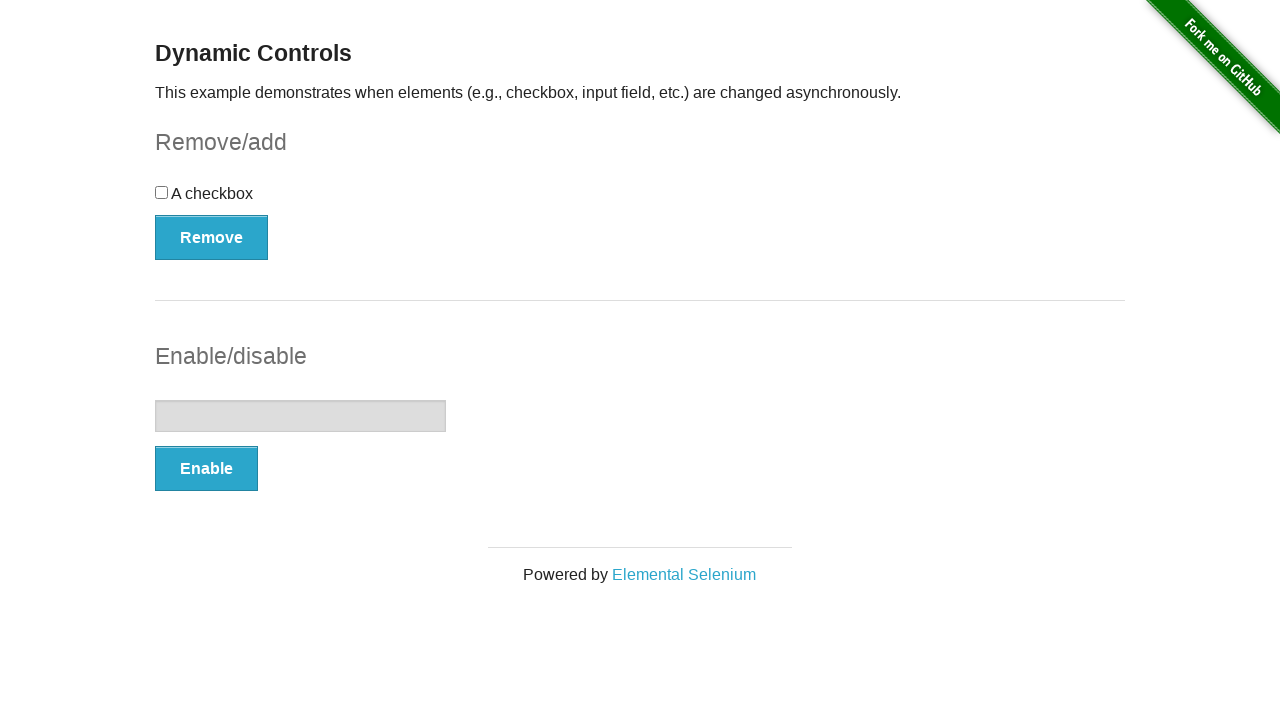

Located checkbox input element
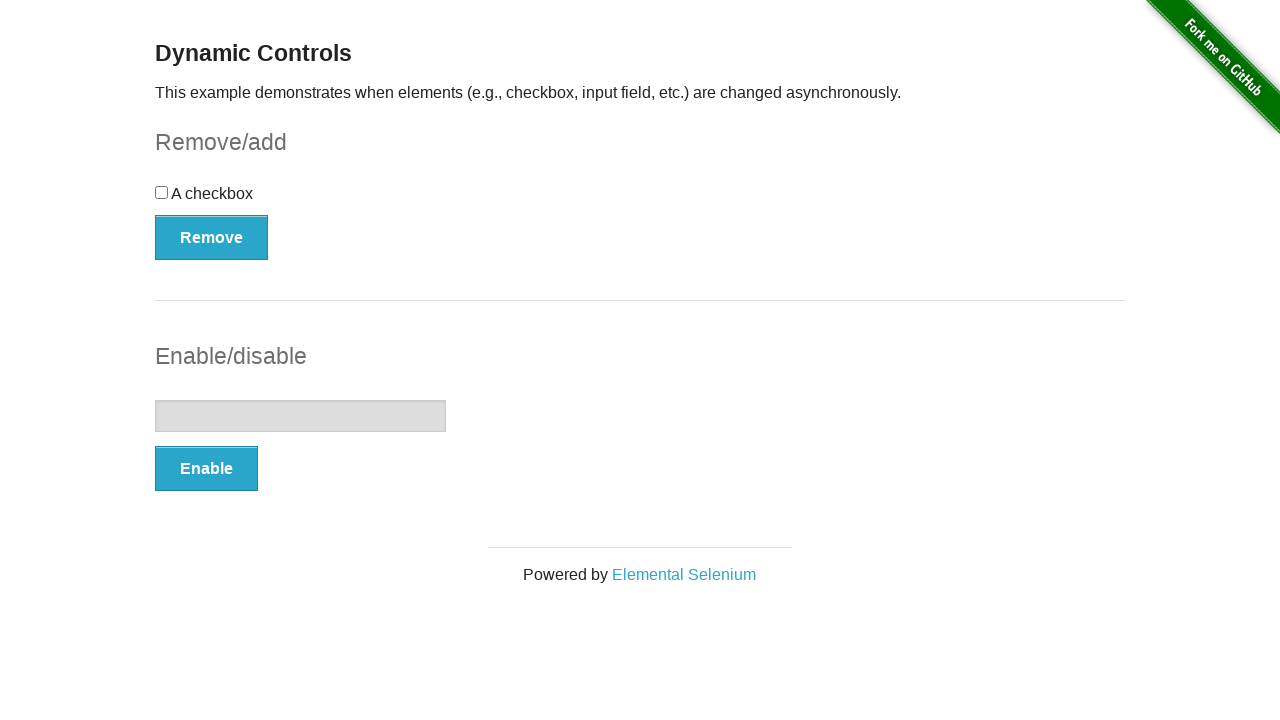

Clicked checkbox to select it at (162, 192) on #checkbox-example >> input[type='checkbox']
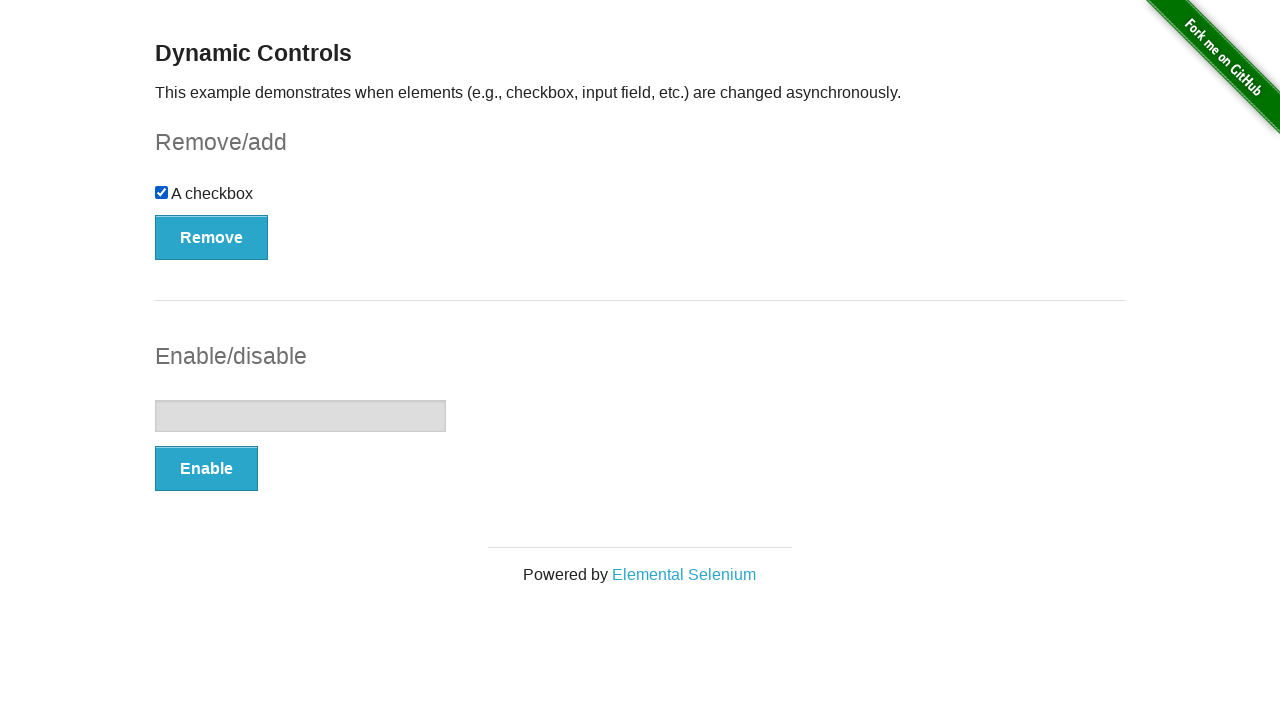

Located input form element
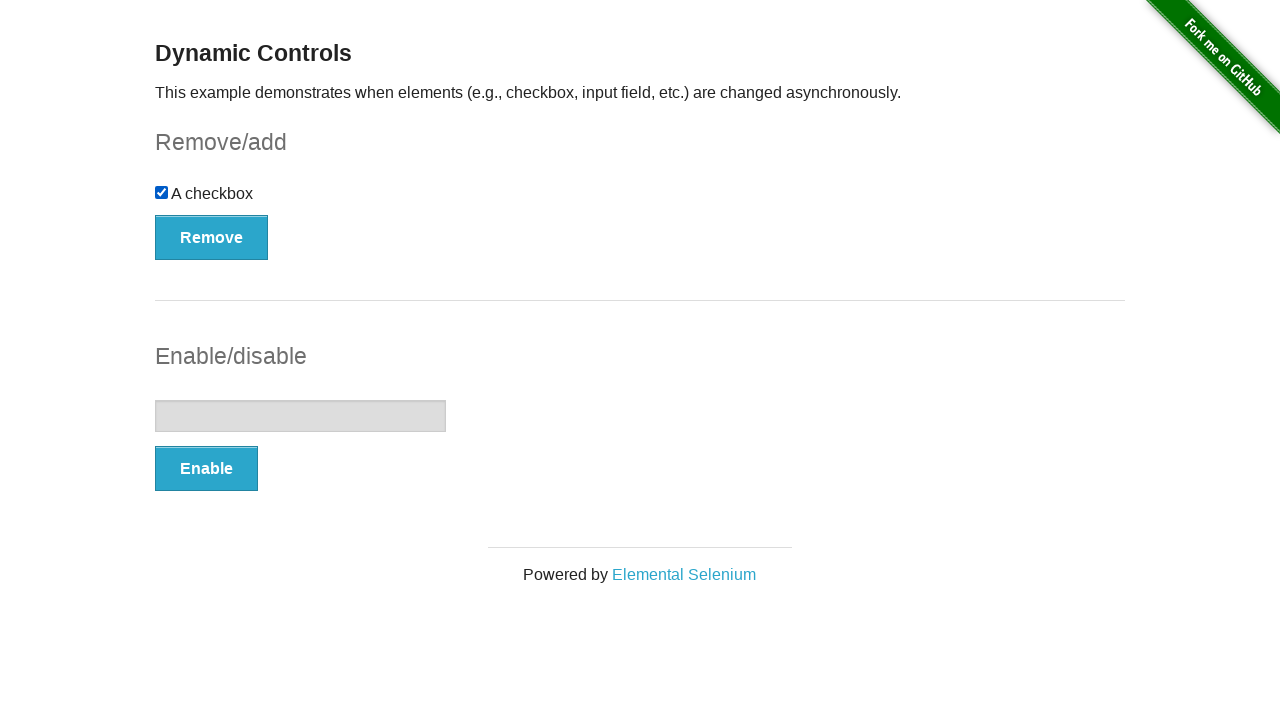

Located text input field element
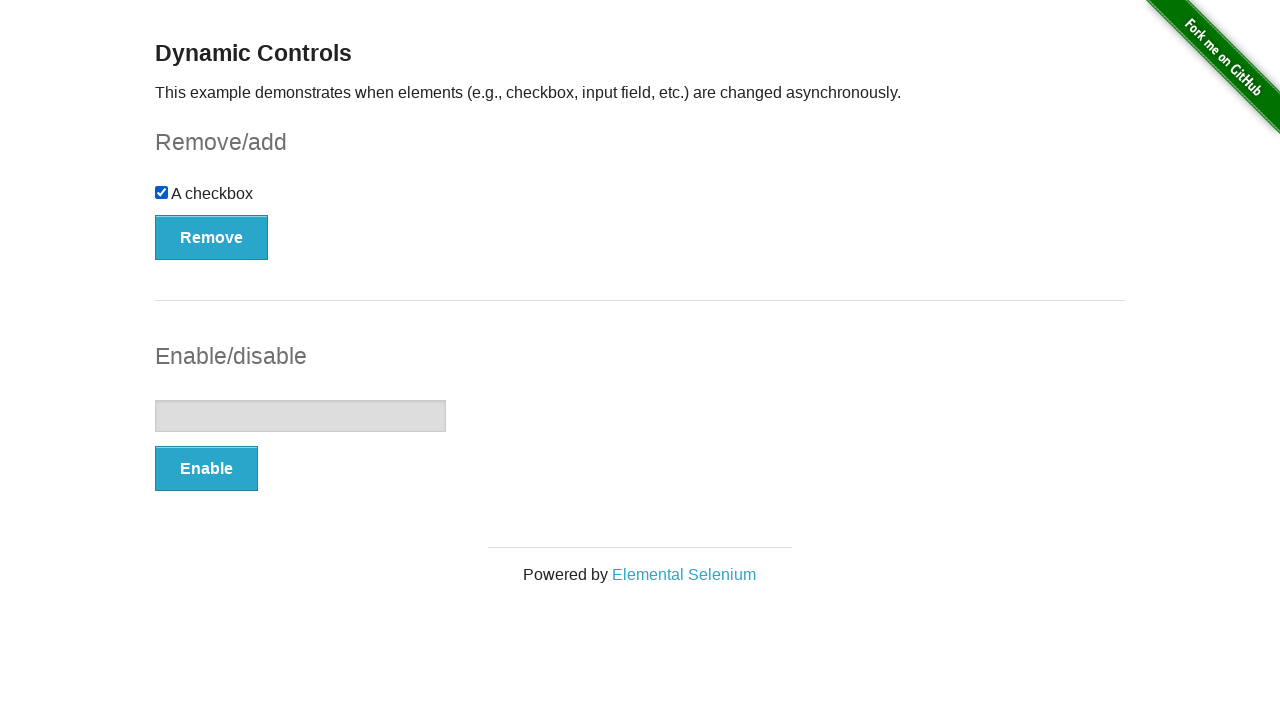

Located enable button element
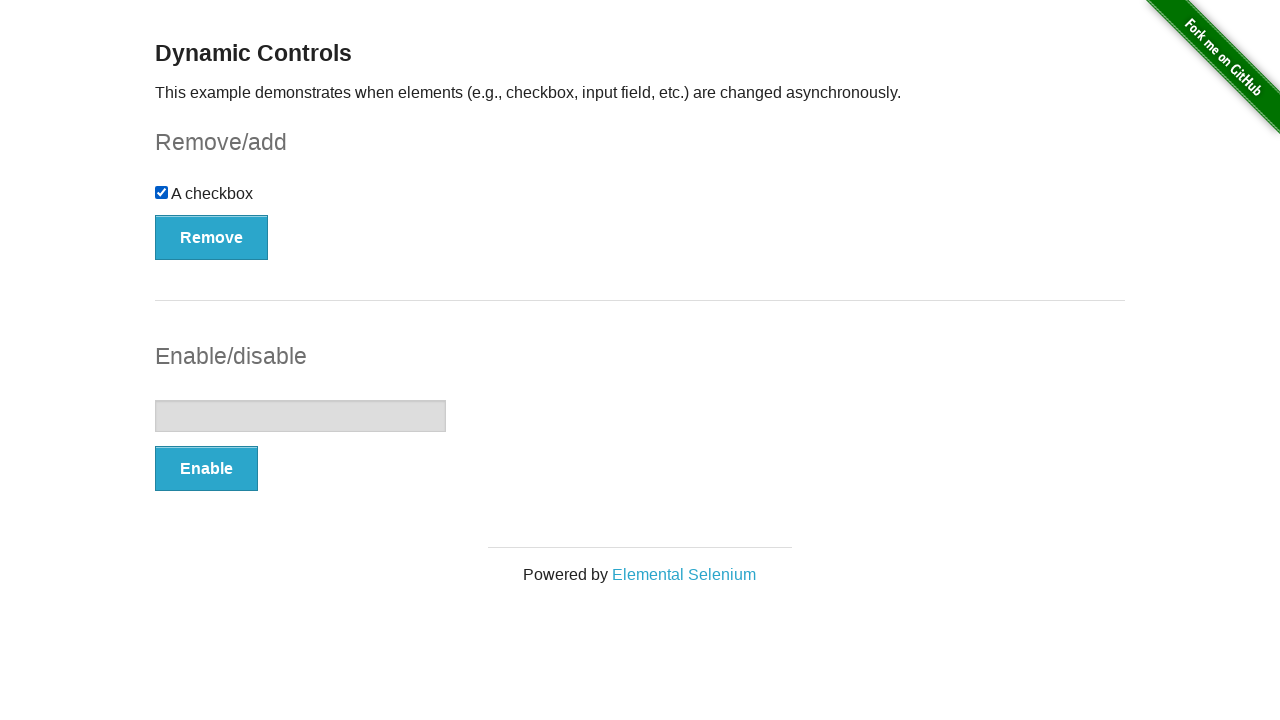

Clicked button to enable text field at (206, 469) on #input-example >> button
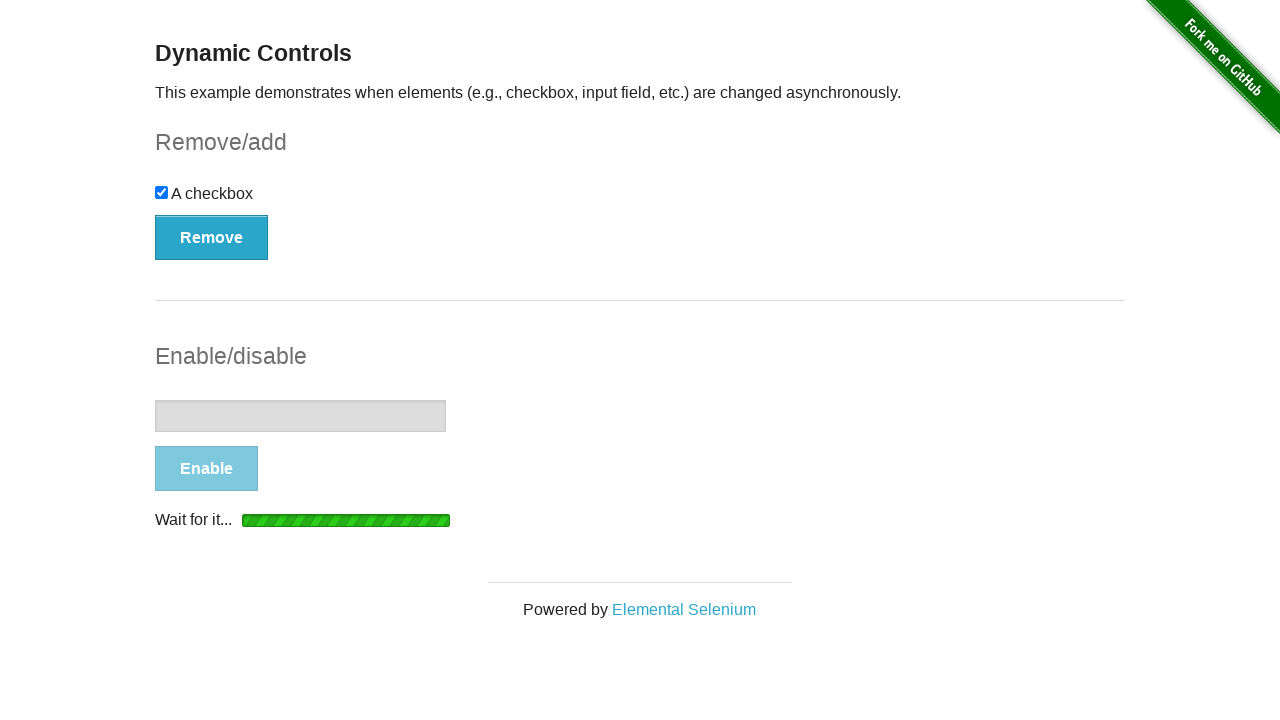

Text field is now enabled
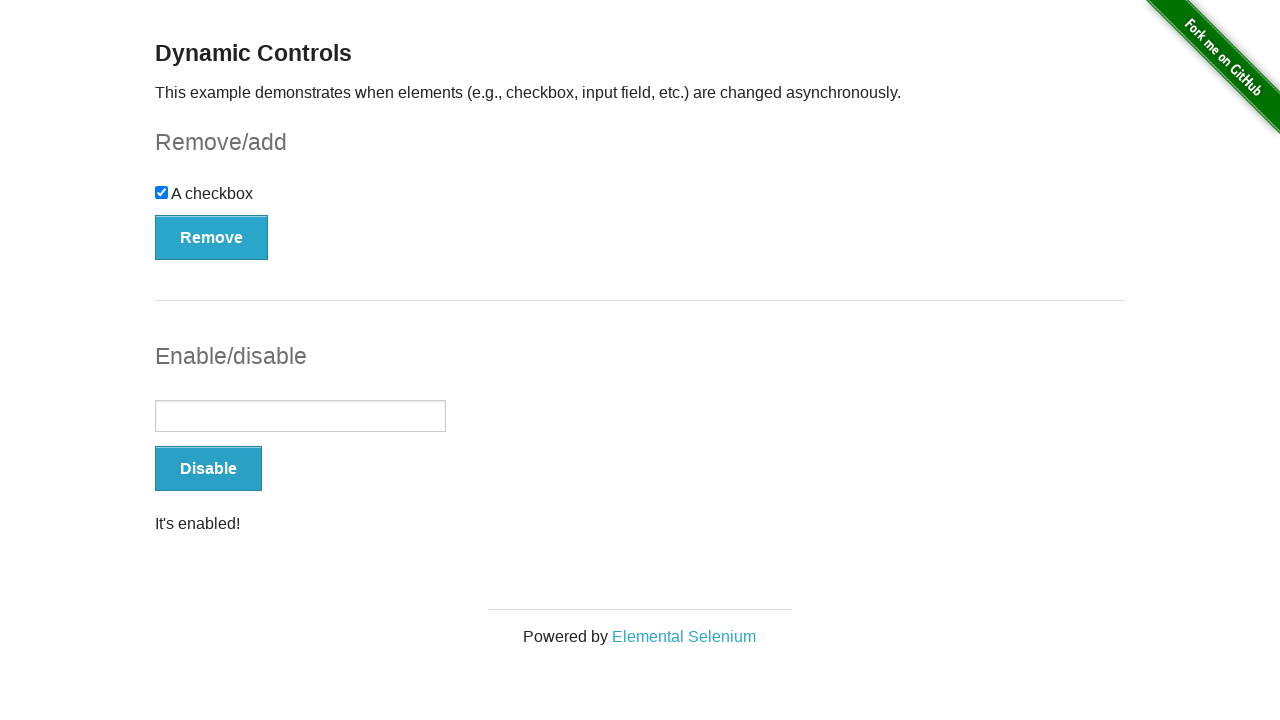

Entered text 'This is the new text!' into the text field on #input-example >> input[type='text']
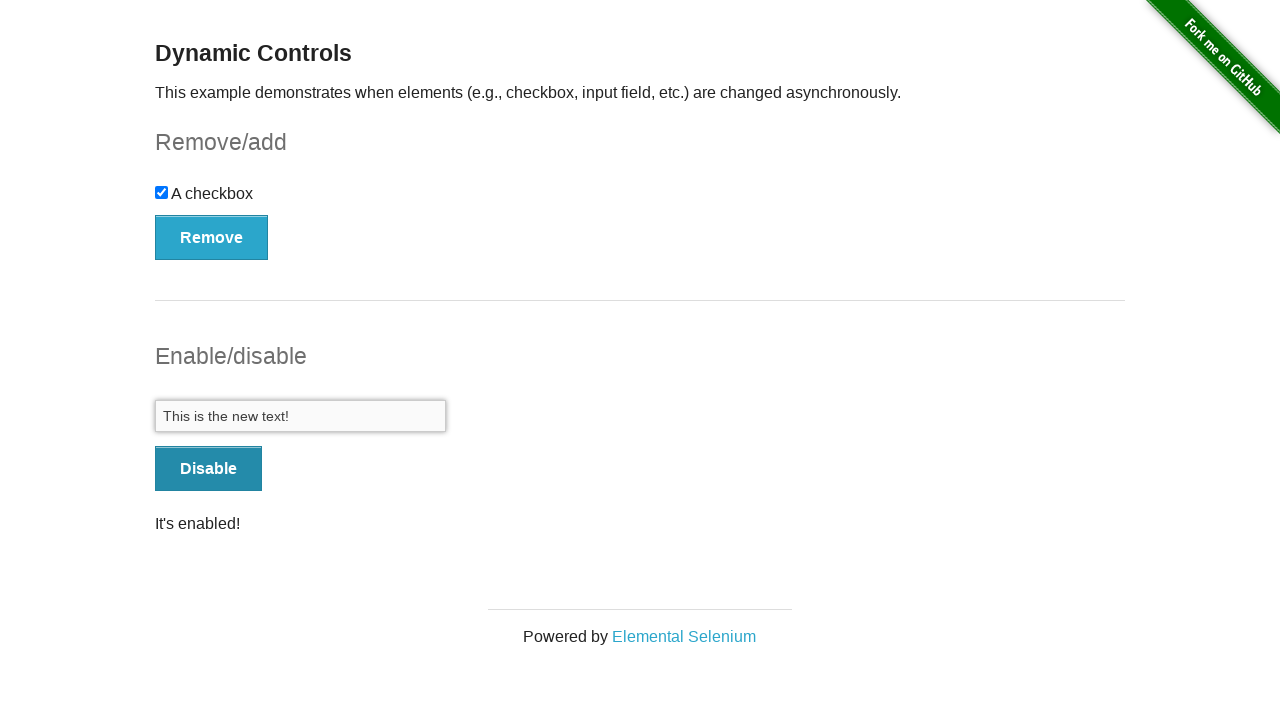

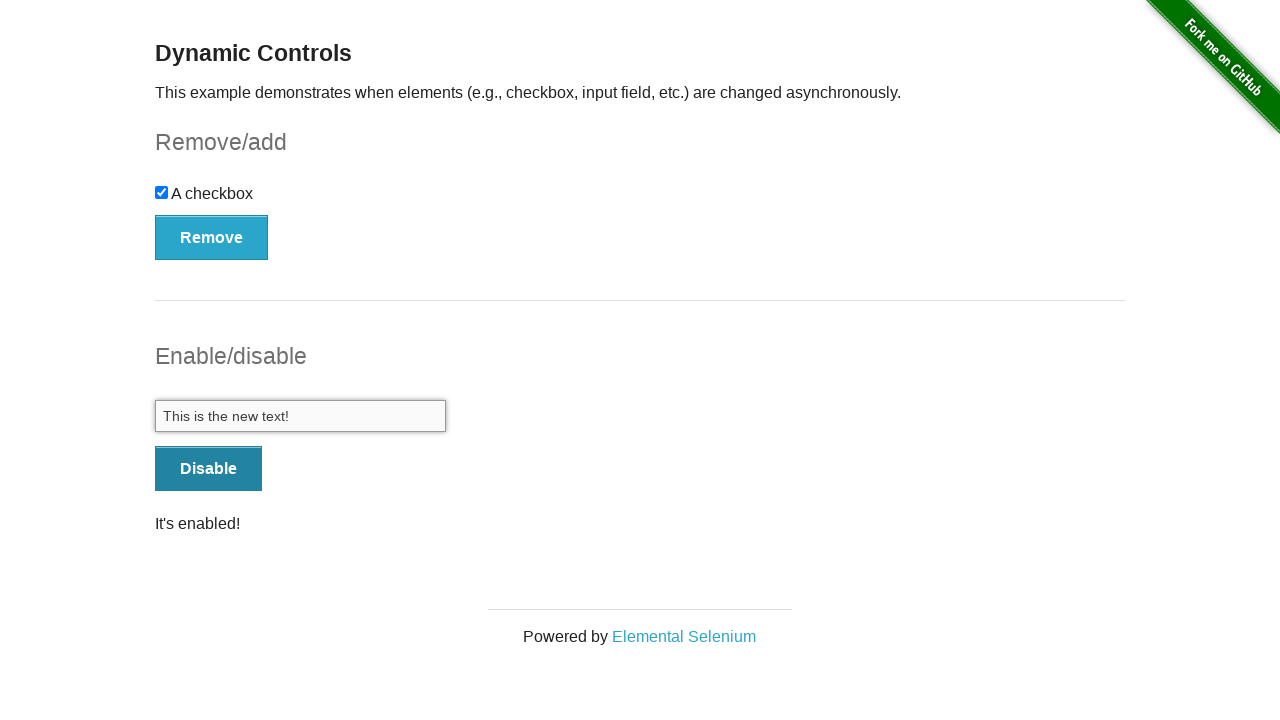